Tests the login form validation by clicking the login button without entering any credentials, then verifies that the appropriate error message "Username is required" is displayed.

Starting URL: https://www.saucedemo.com/

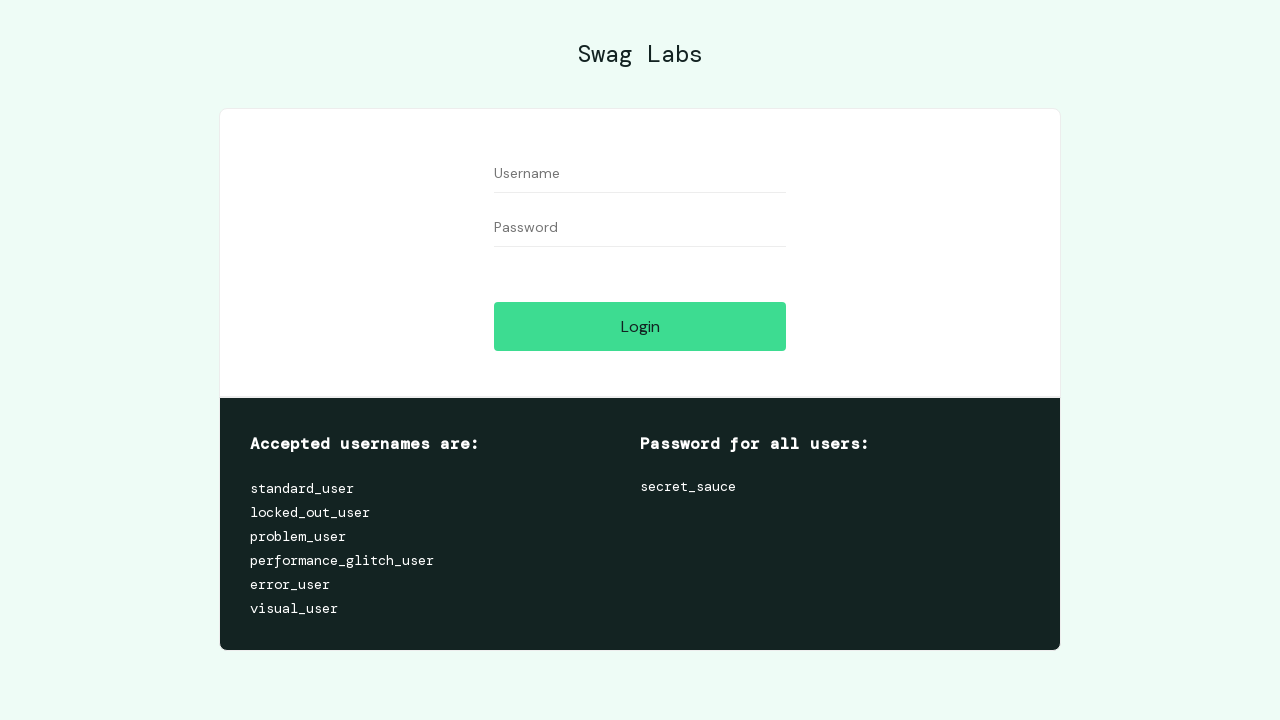

Username field is visible on the login page
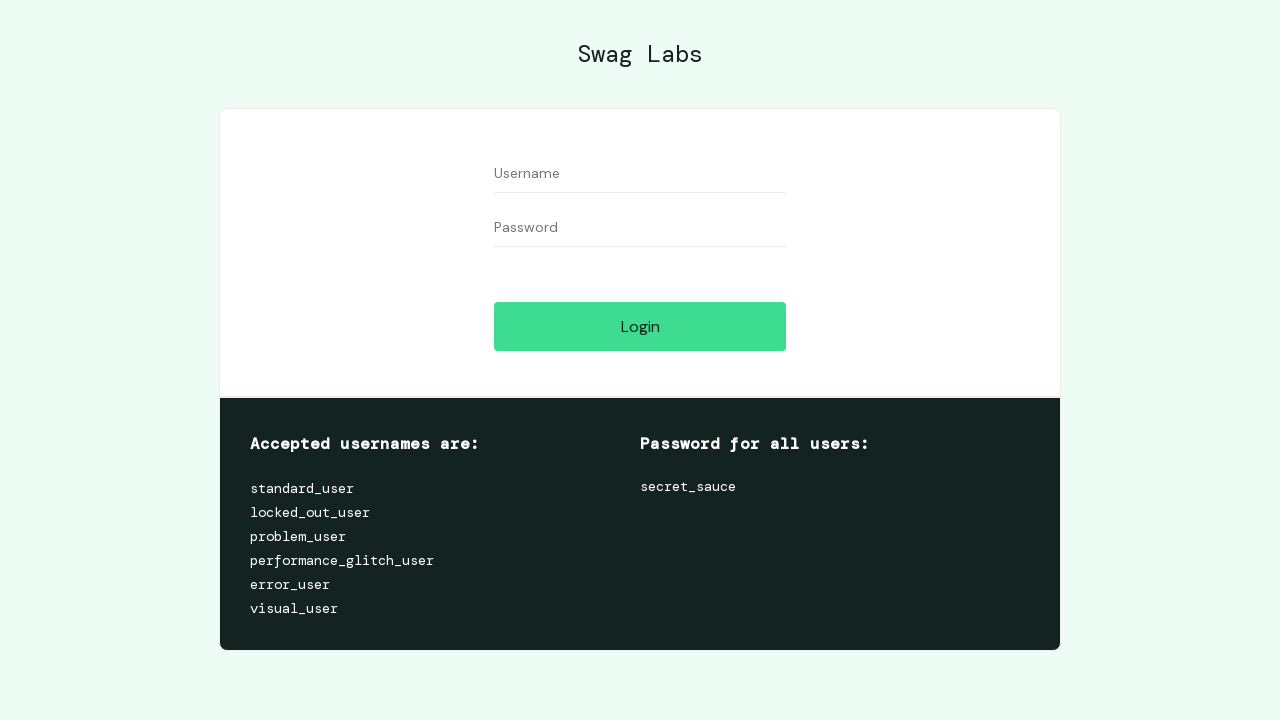

Password field is visible on the login page
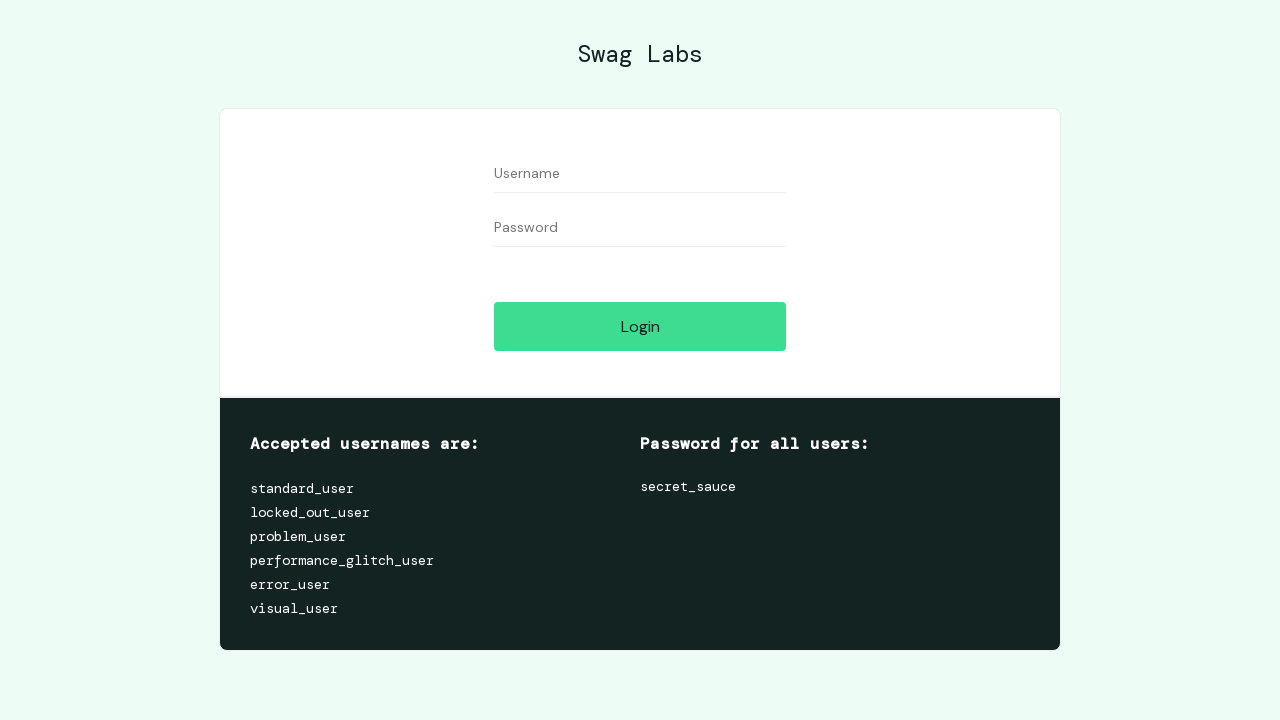

Login button is visible on the login page
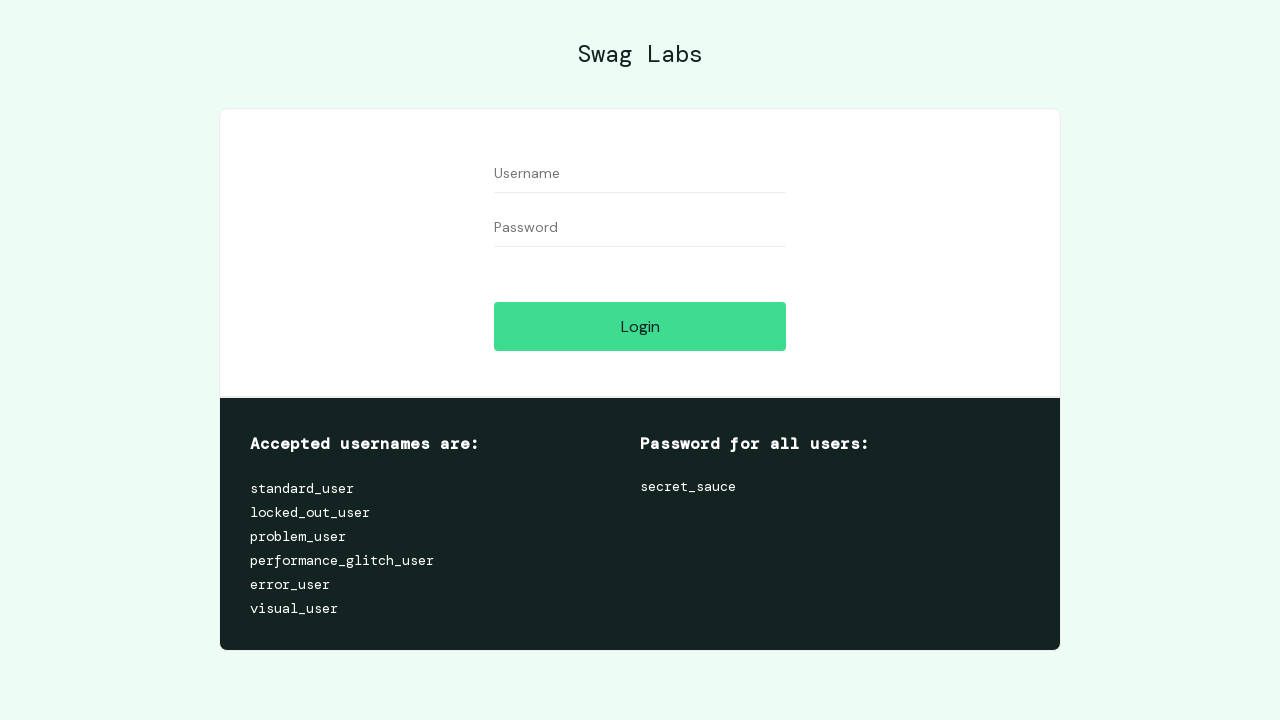

Clicked login button without entering credentials at (640, 326) on [data-test='login-button']
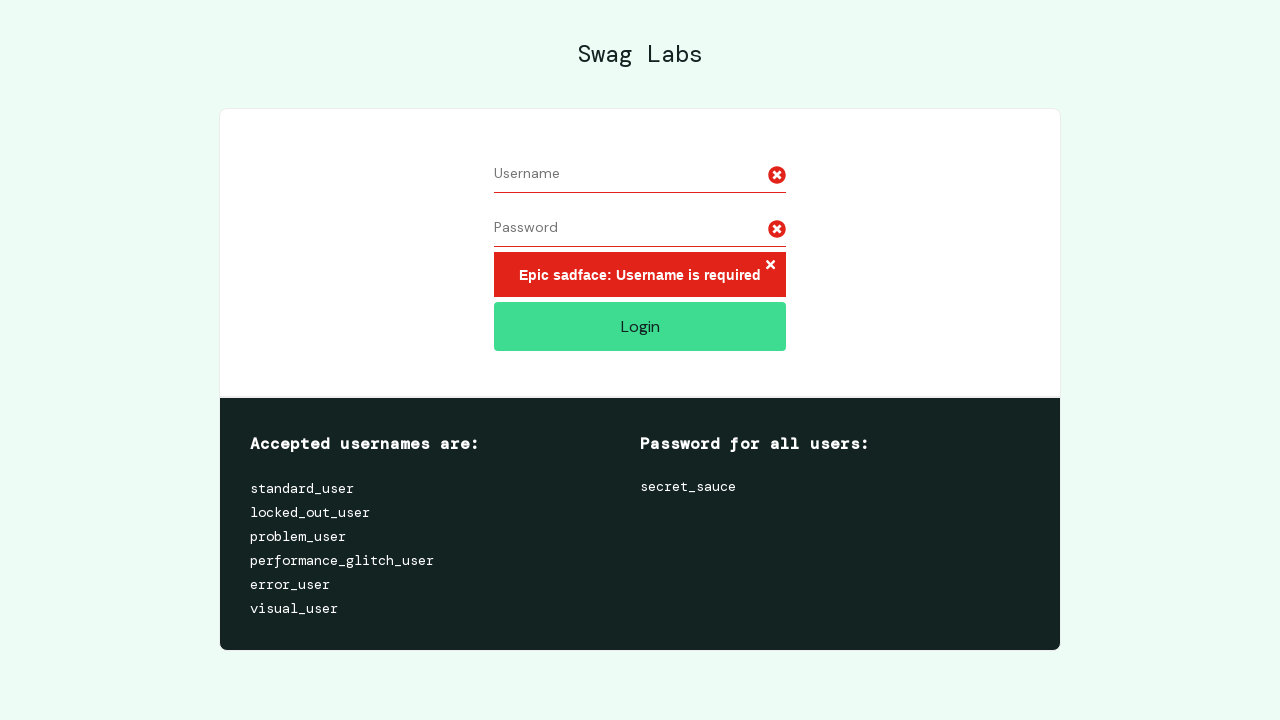

Verified error message 'Epic sadface: Username is required' is displayed
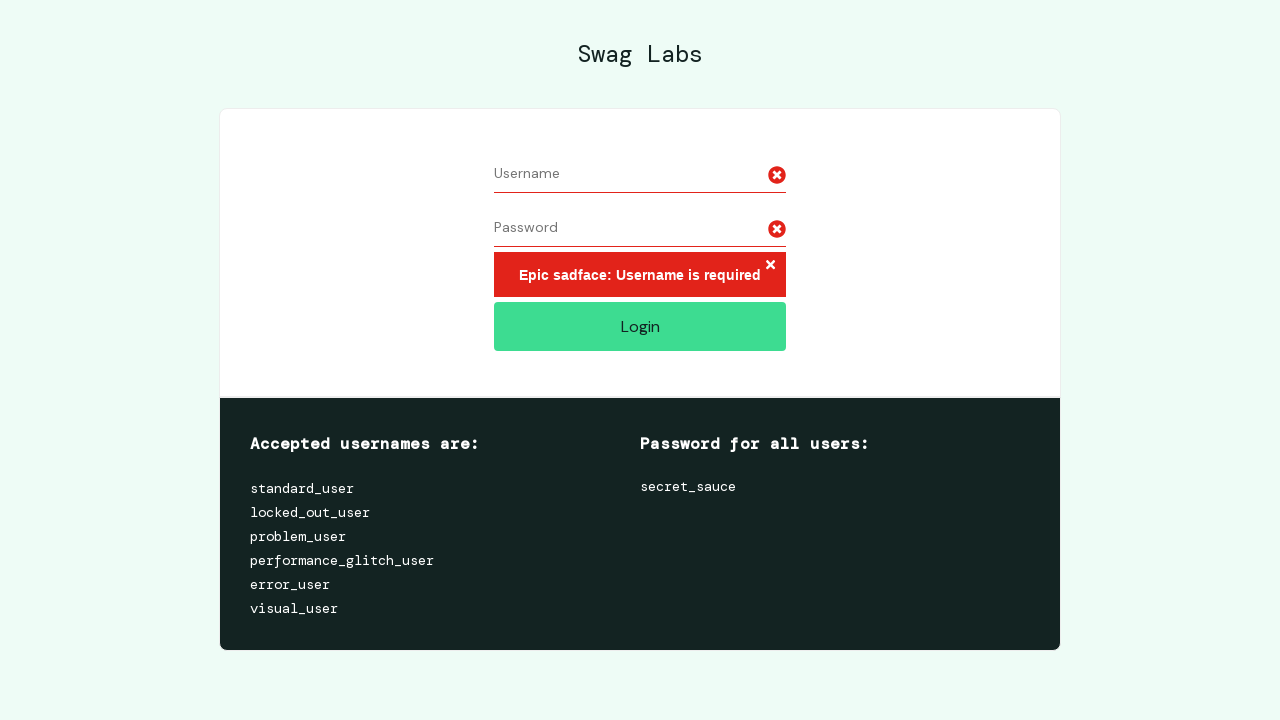

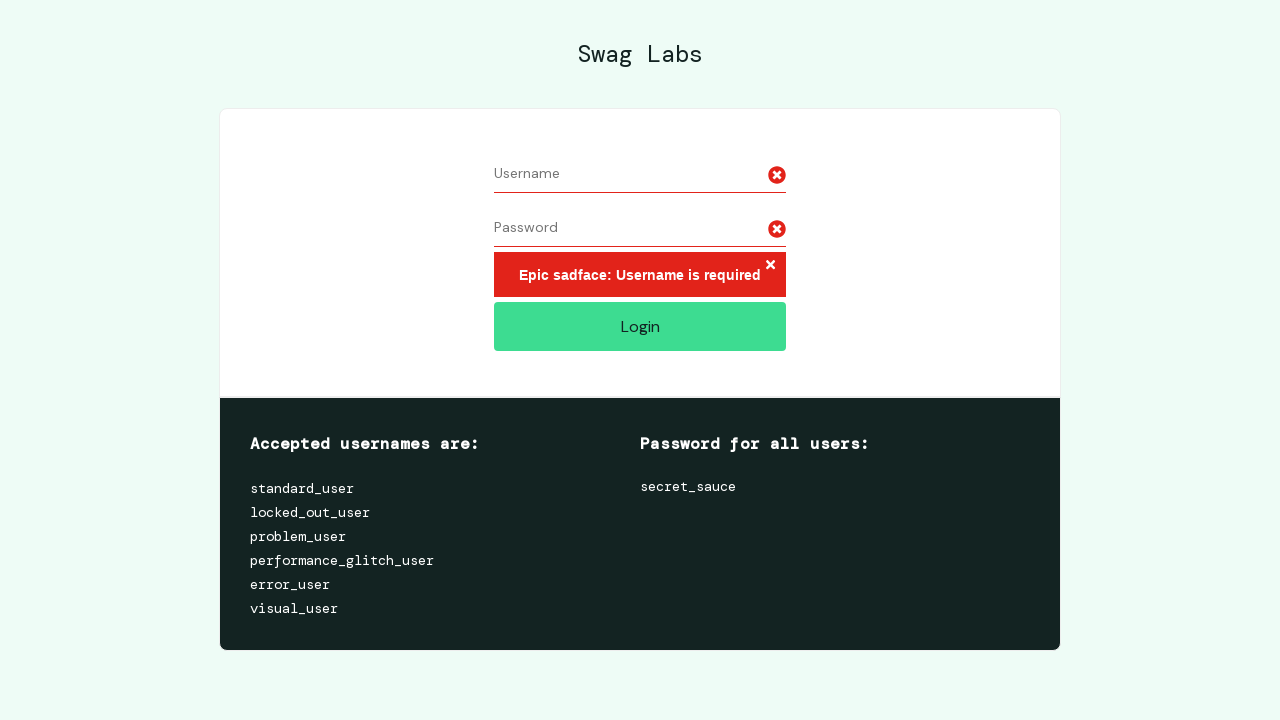